Tests browser window handling by clicking navigation links that open a new window, switching to the new window, then closing it and switching back to the original window.

Starting URL: https://www.apsrtconline.in/oprs-web/guest/home.do?h=1

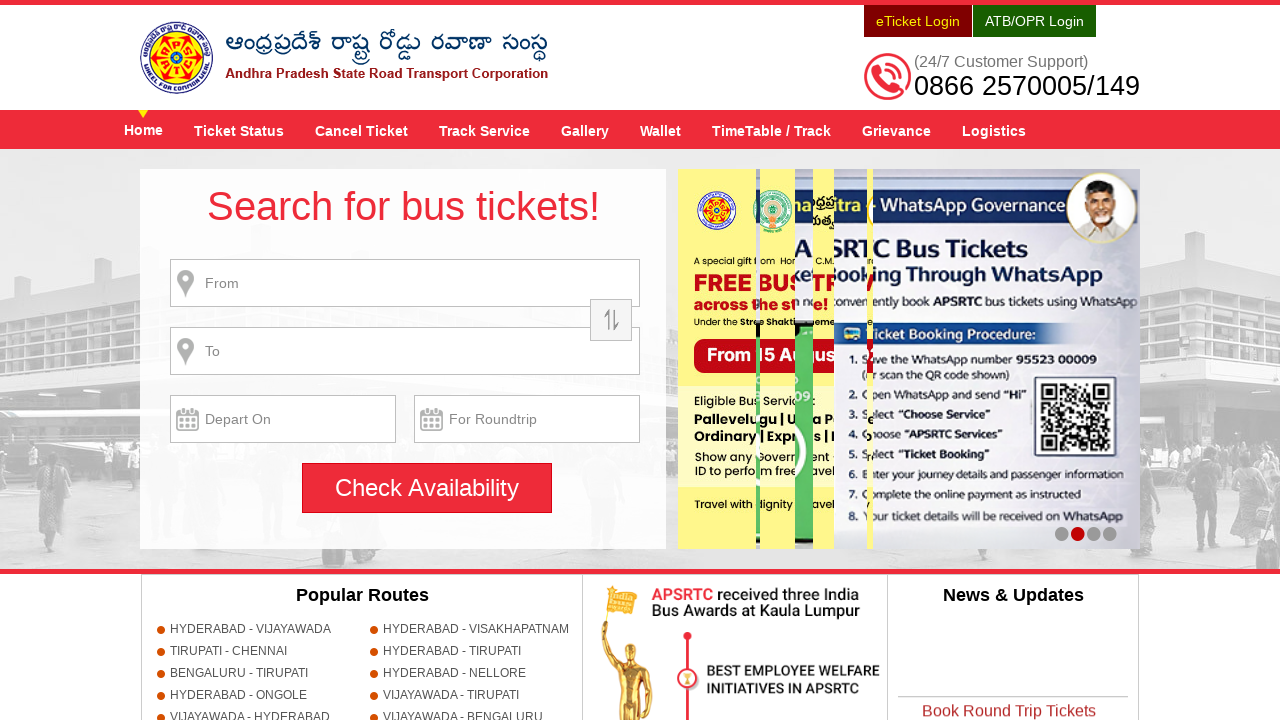

Clicked on TimeTable / Track navigation link at (772, 130) on a[title='TimeTable / Track']
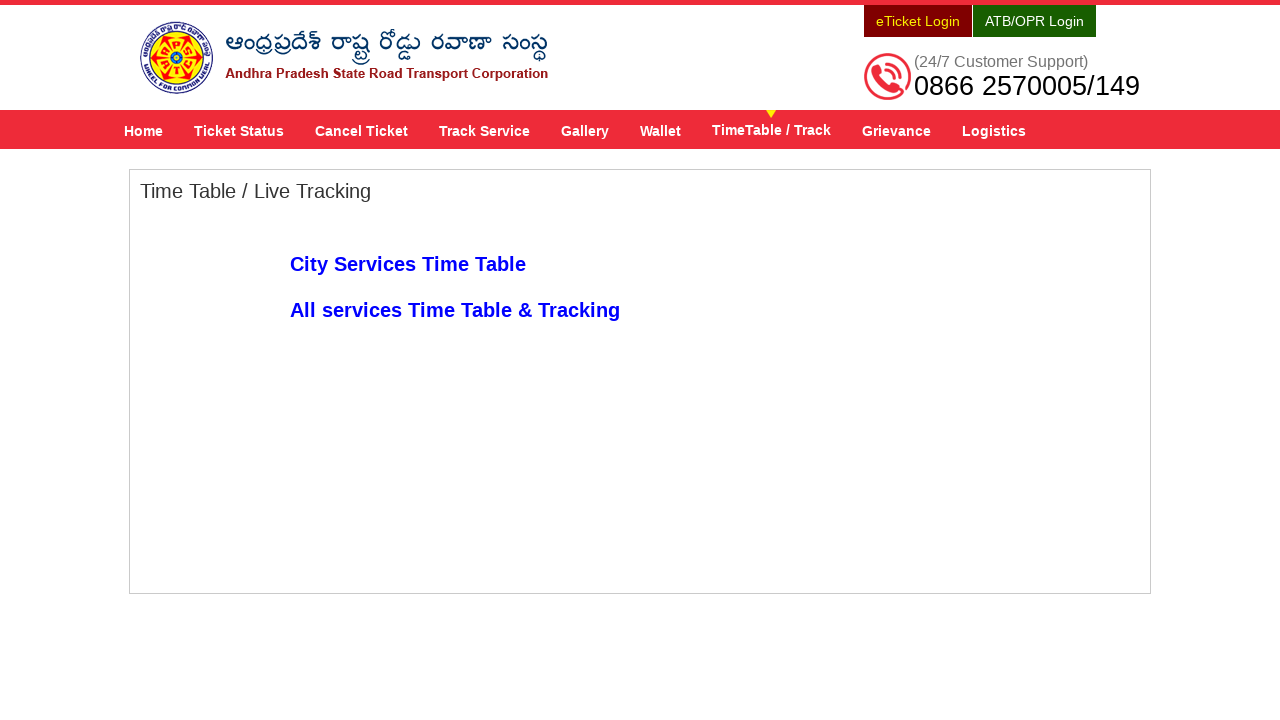

Clicked on All services Time Table & Tracking link, new window opened at (455, 310) on a:has-text('All services Time Table & Tracking')
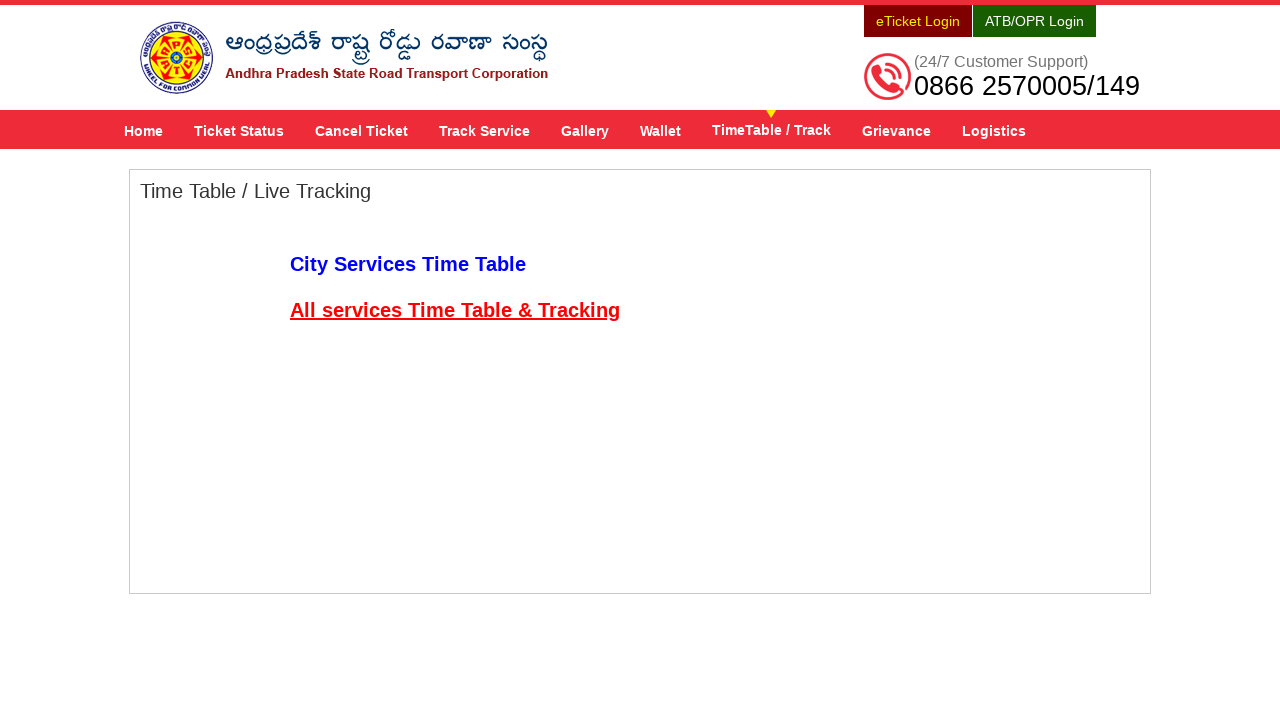

Captured new window reference
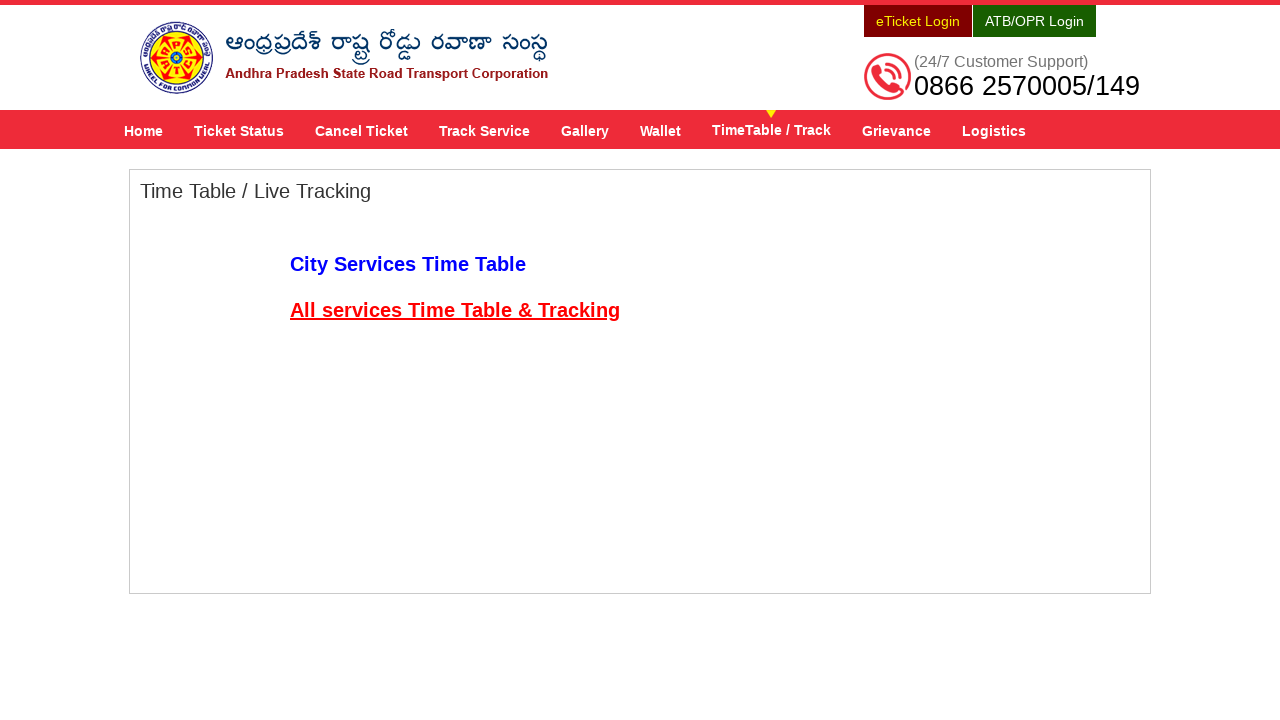

New window fully loaded
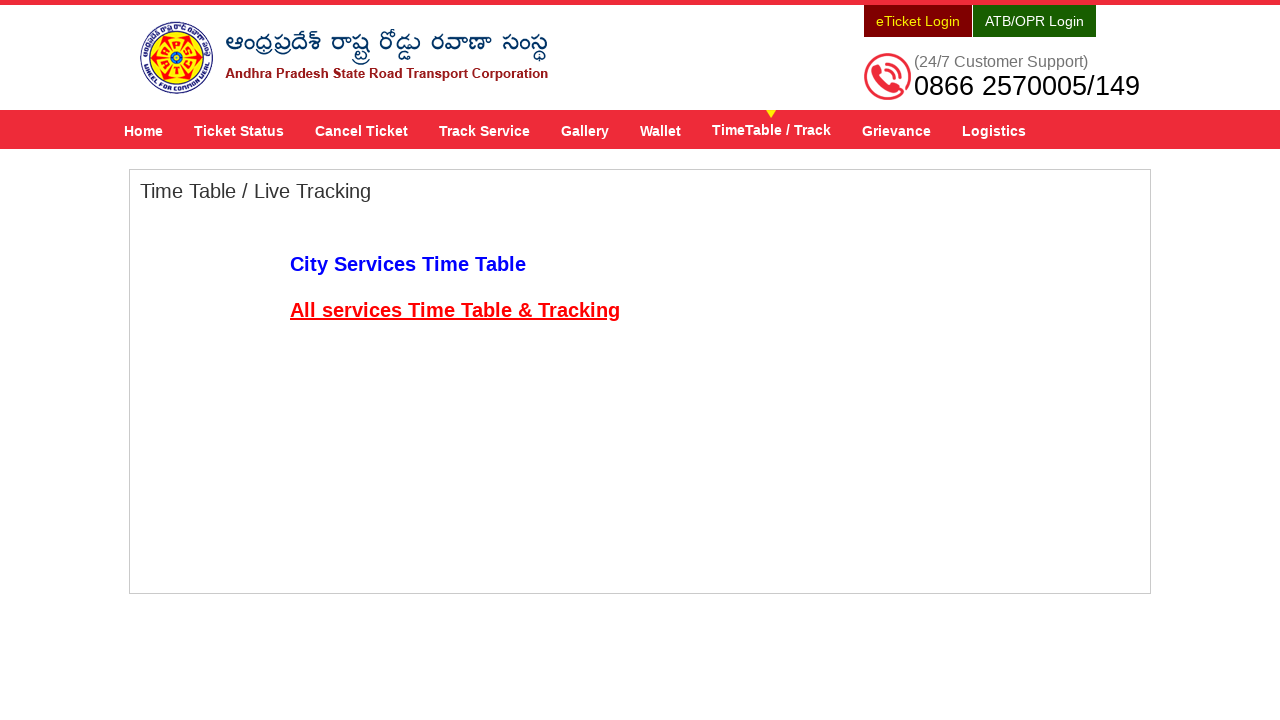

Closed the new window
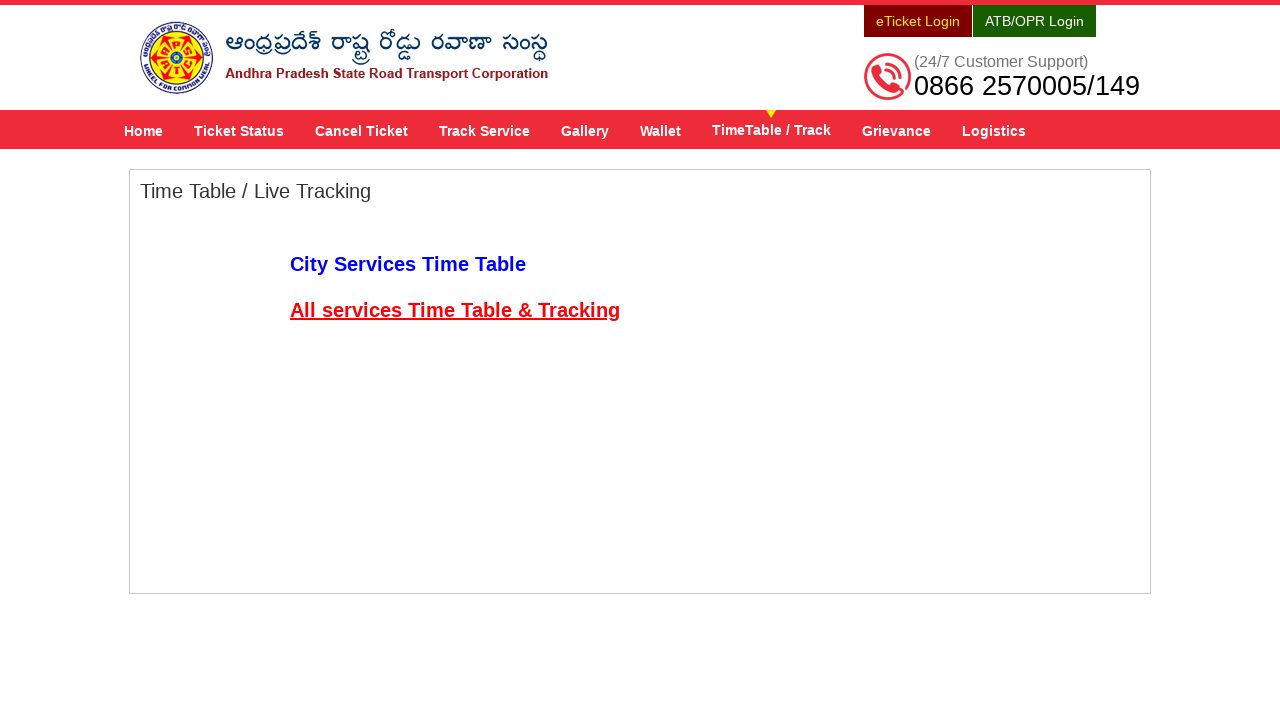

Original window is active and fully loaded
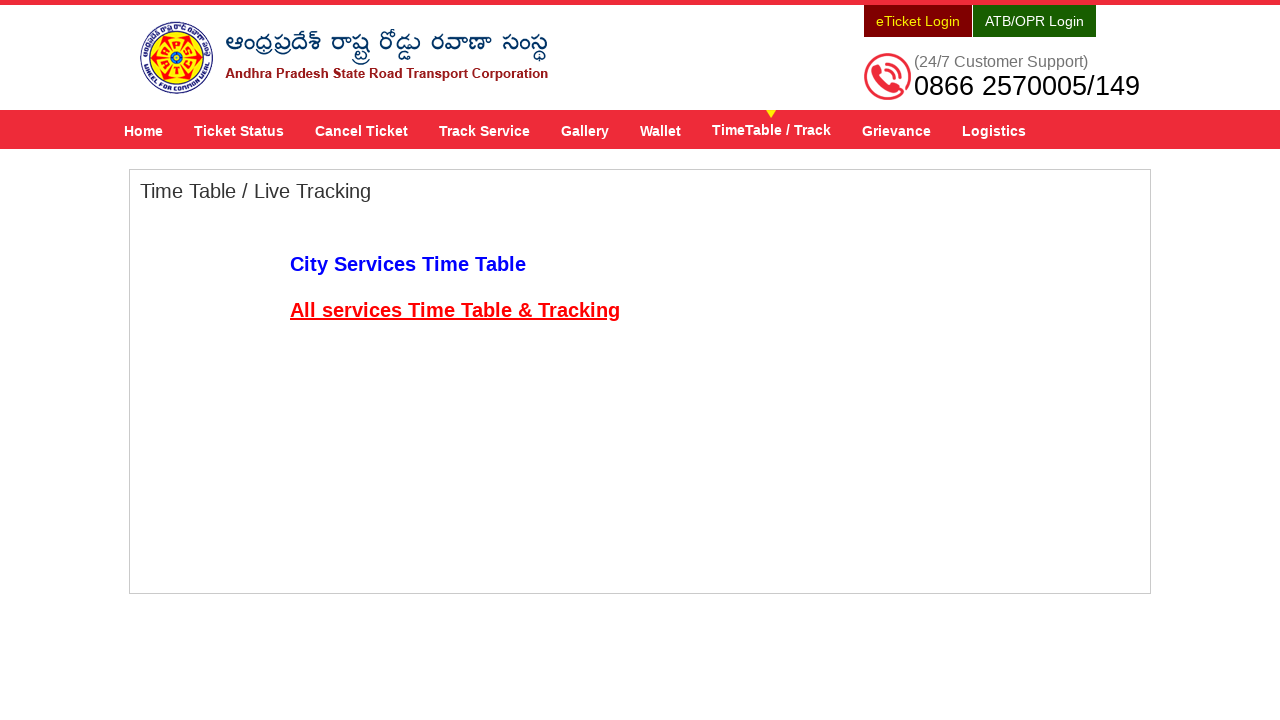

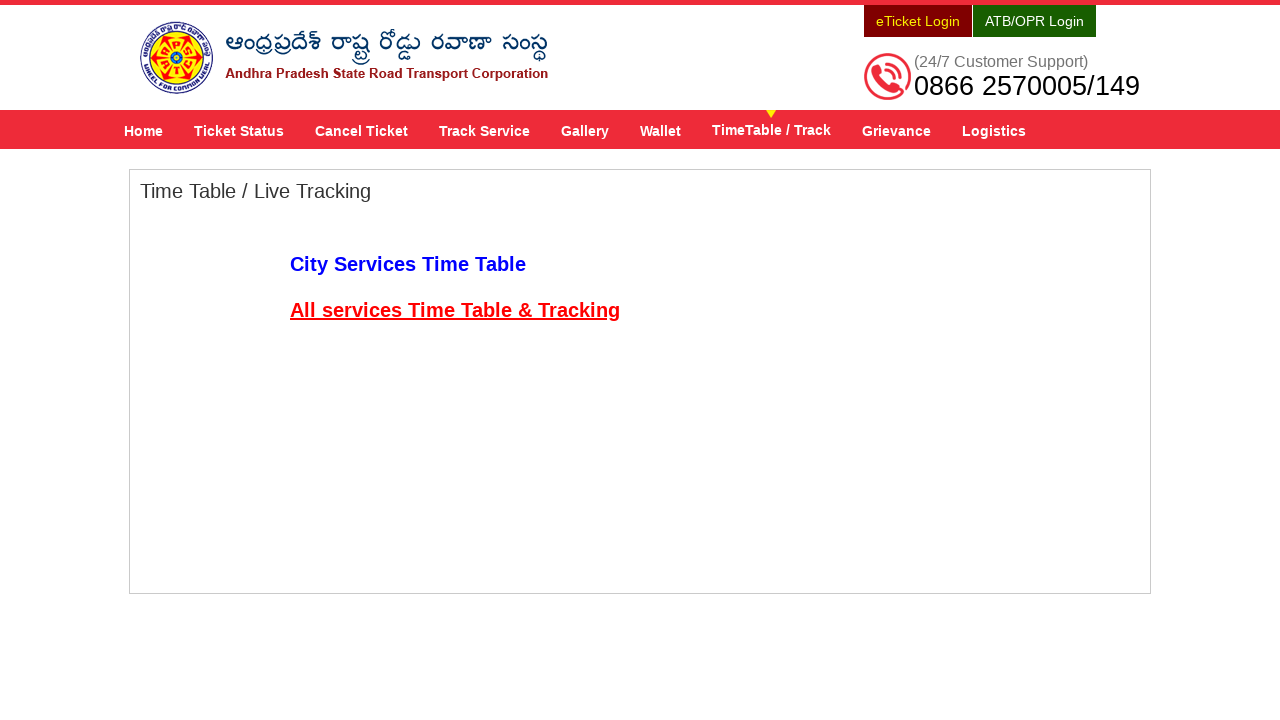